Tests A/B testing opt-out by adding the opt-out cookie on the main page before navigating to the A/B test page, then verifying the test is disabled.

Starting URL: http://the-internet.herokuapp.com

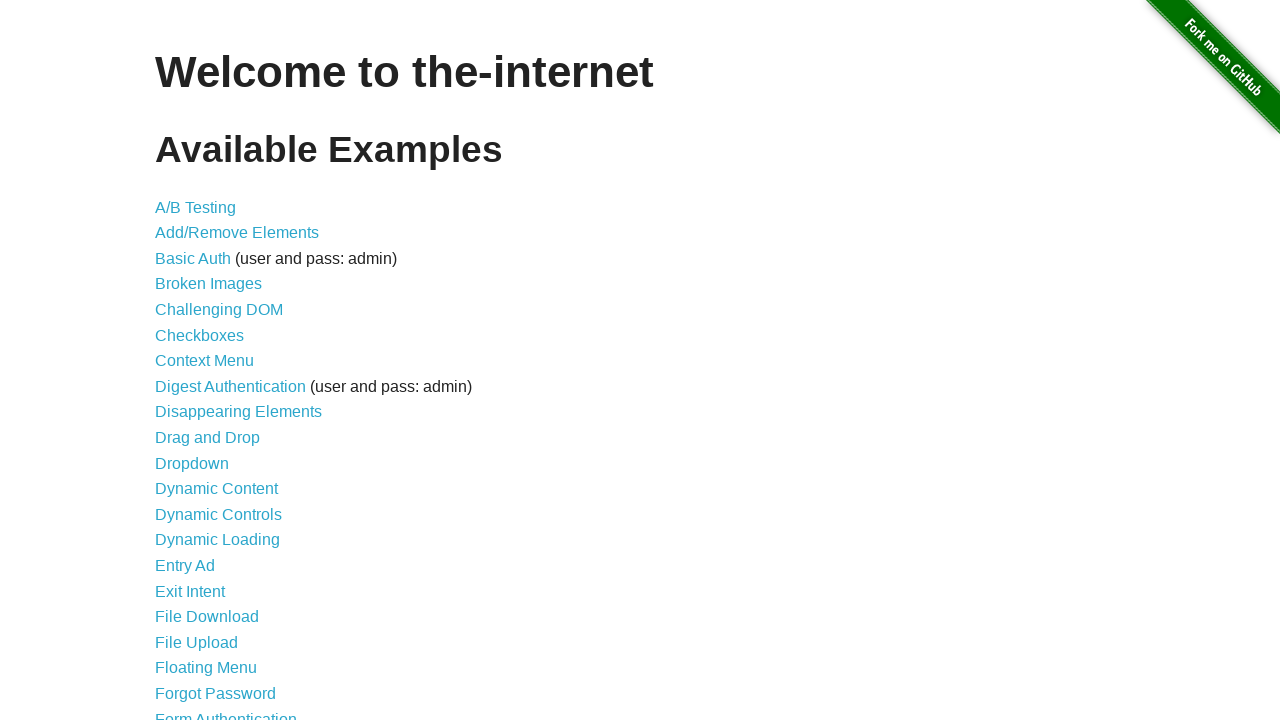

Added optimizelyOptOut cookie to context
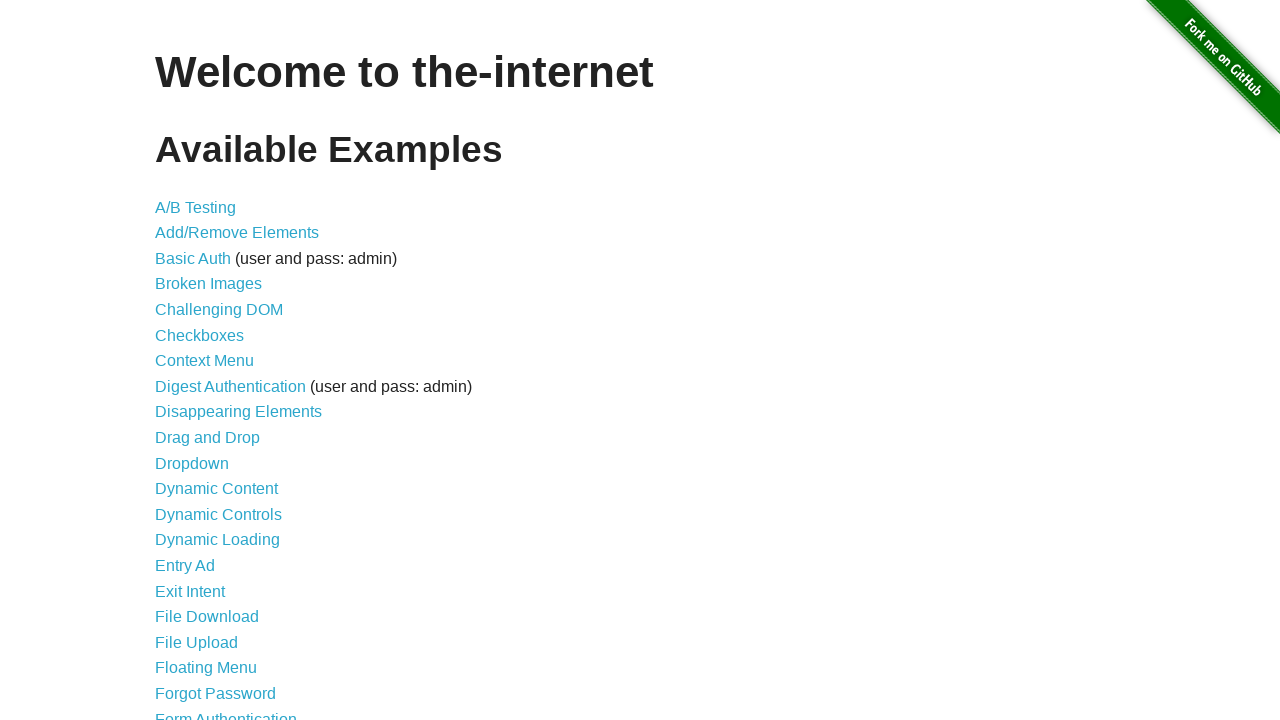

Navigated to A/B test page
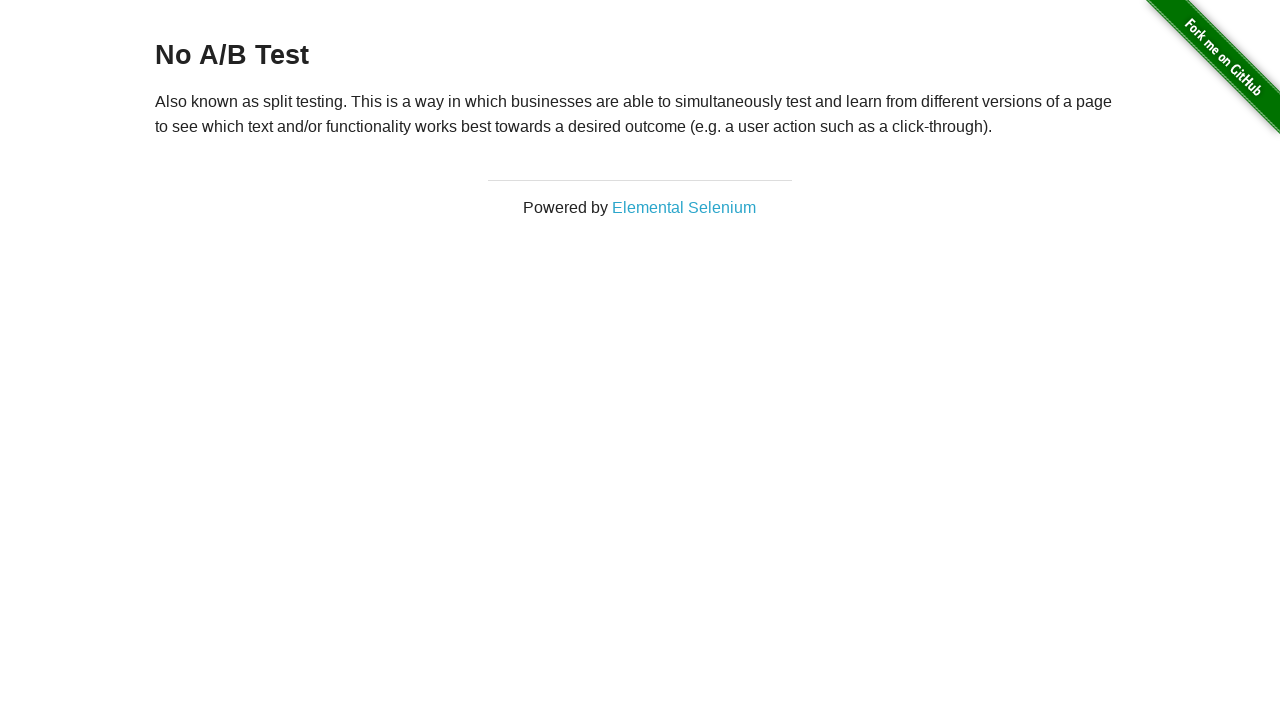

Retrieved heading text from page
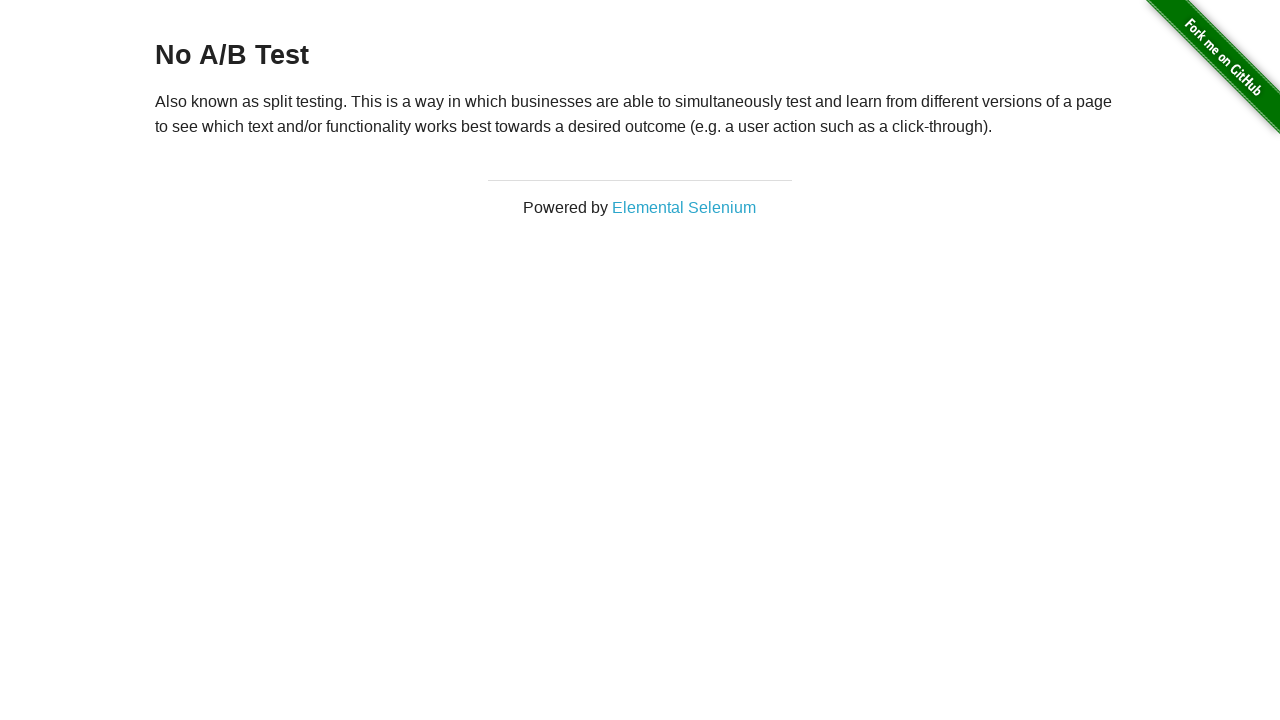

Verified A/B test is disabled - heading shows 'No A/B Test'
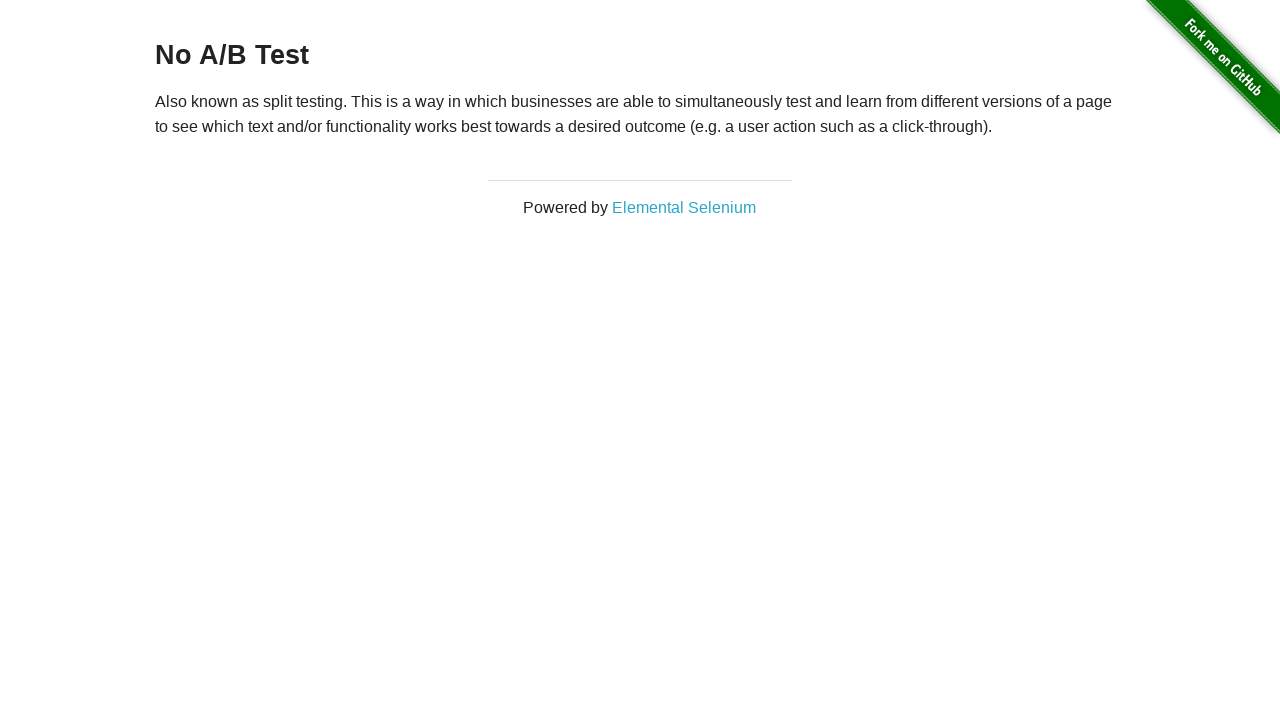

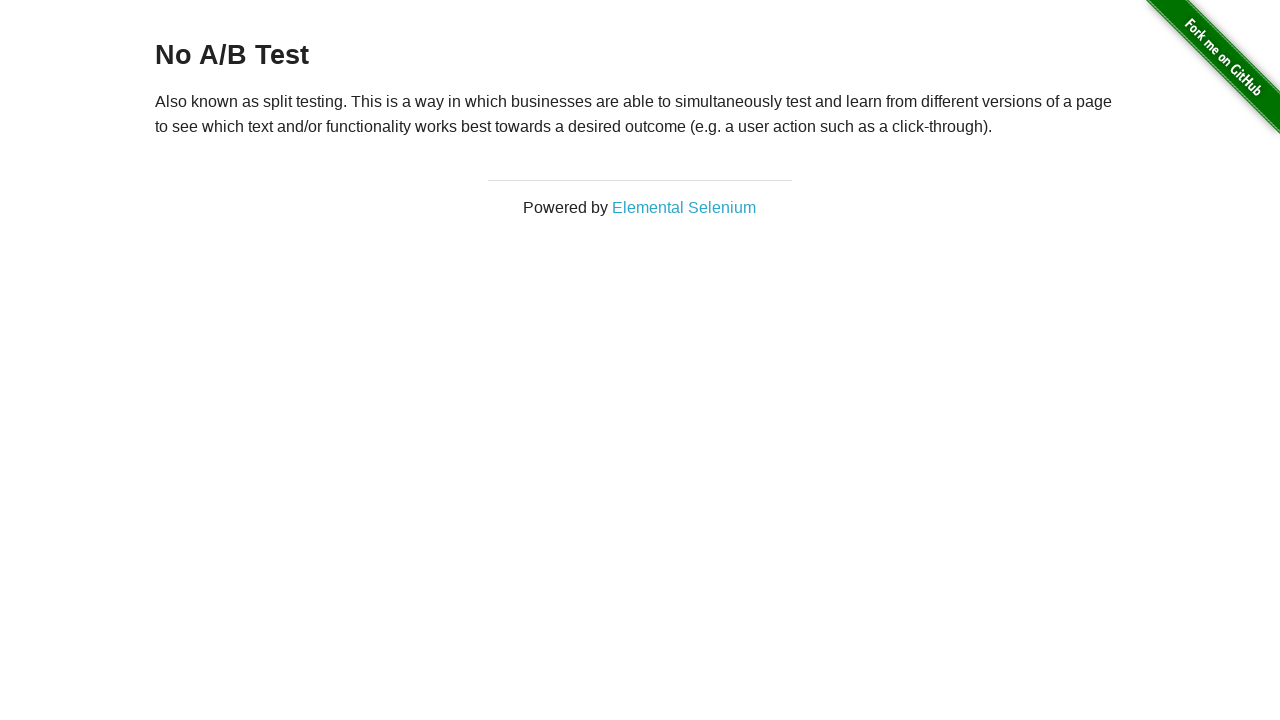